Tests adding elements functionality by clicking Add/Remove Elements link and adding 5 elements

Starting URL: http://the-internet.herokuapp.com/

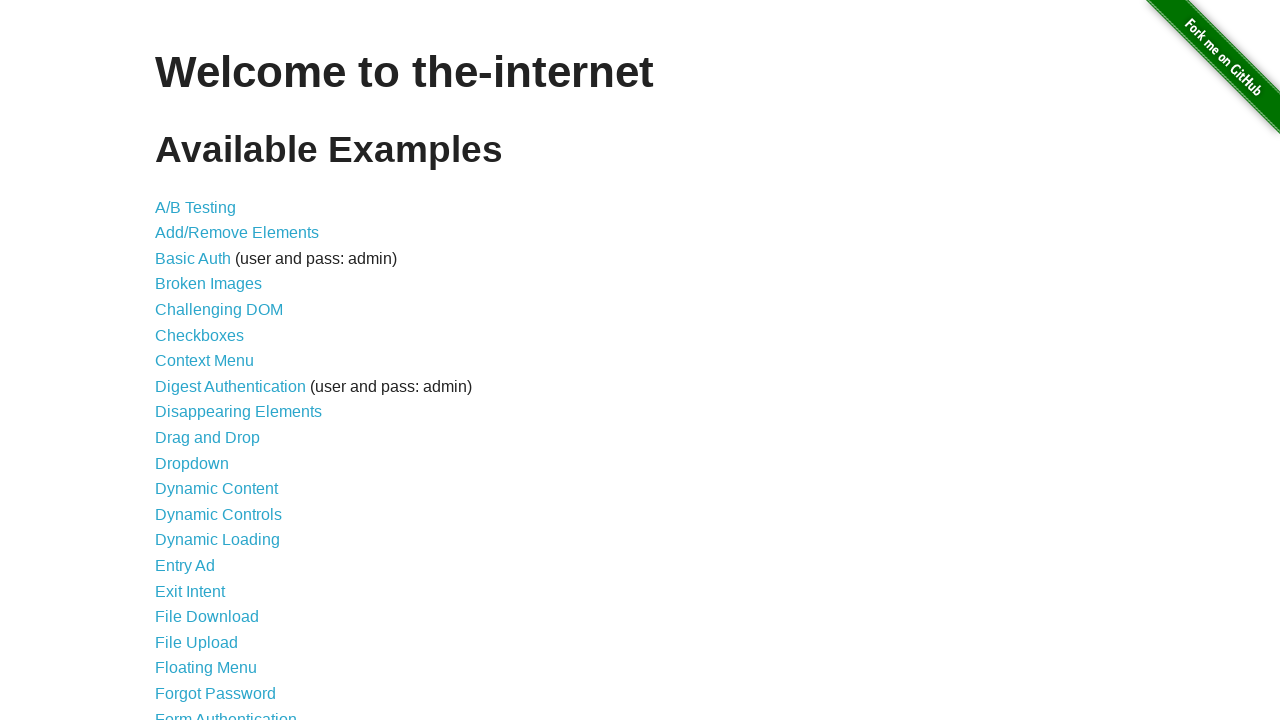

Clicked on Add/Remove Elements link at (237, 233) on text=Add/Remove Elements
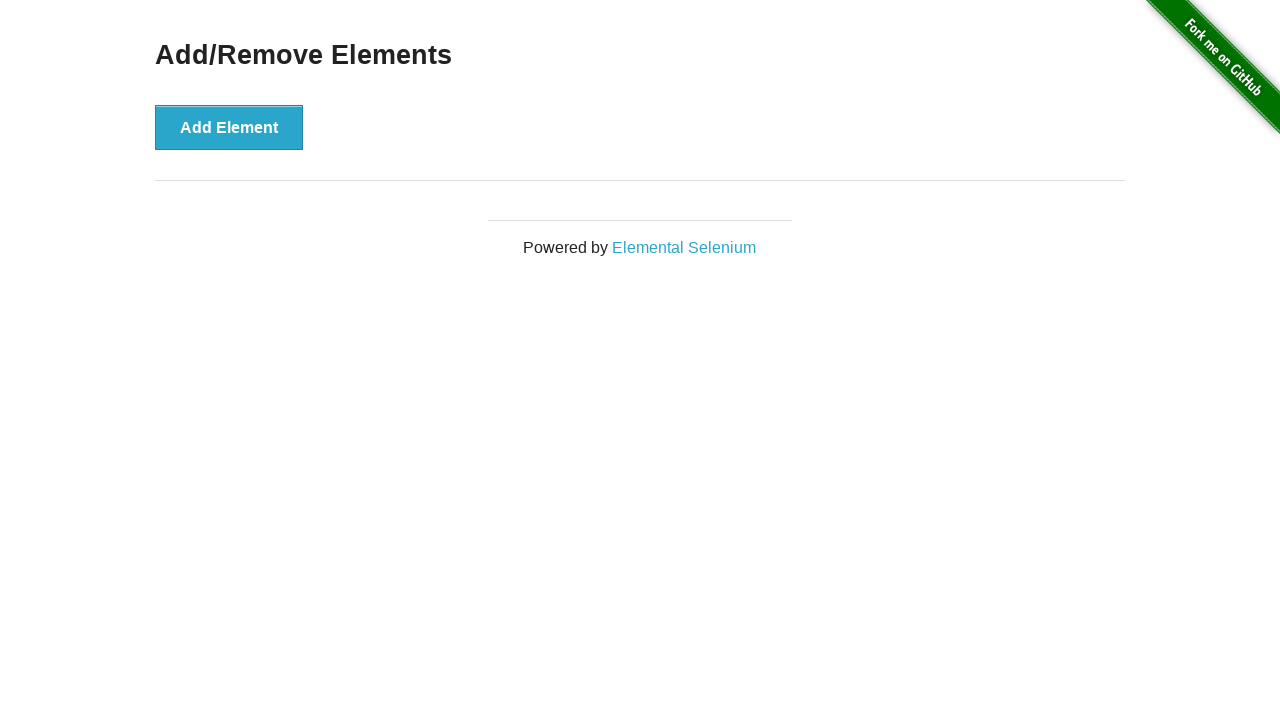

Clicked Add button to add element 1 of 5 at (229, 127) on xpath=/html/body/div[2]/div/div/button
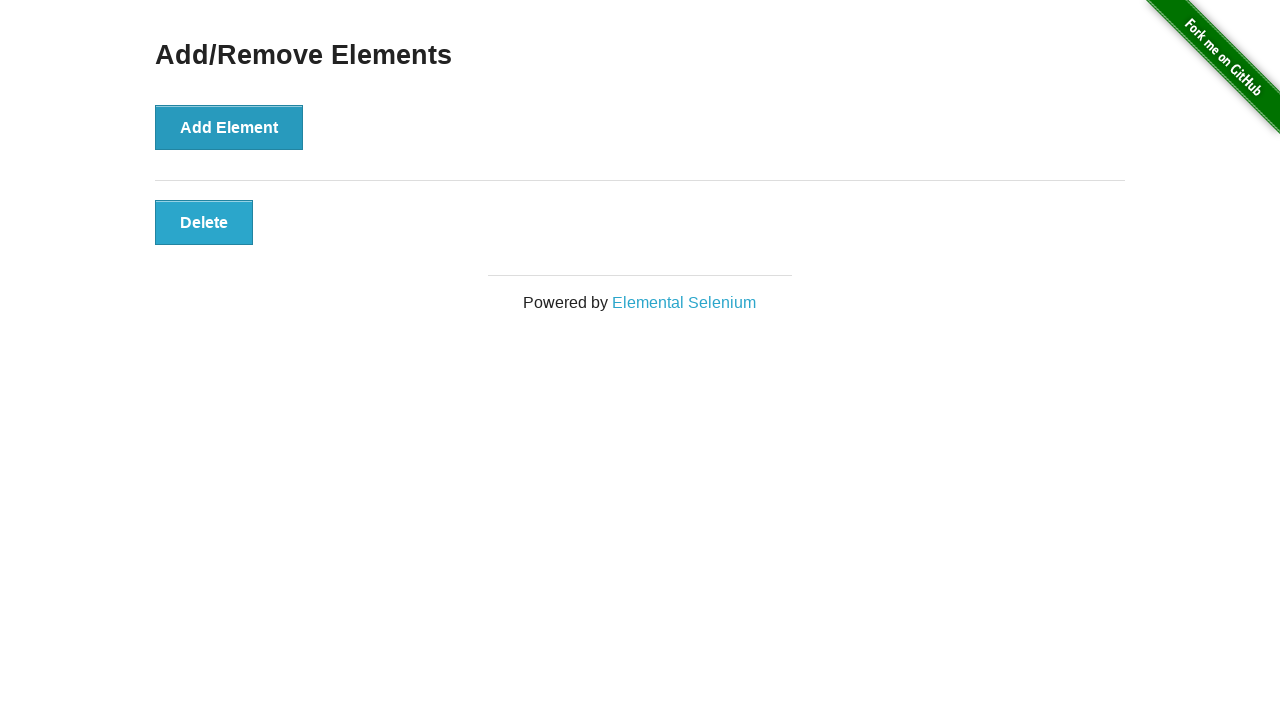

Clicked Add button to add element 2 of 5 at (229, 127) on xpath=/html/body/div[2]/div/div/button
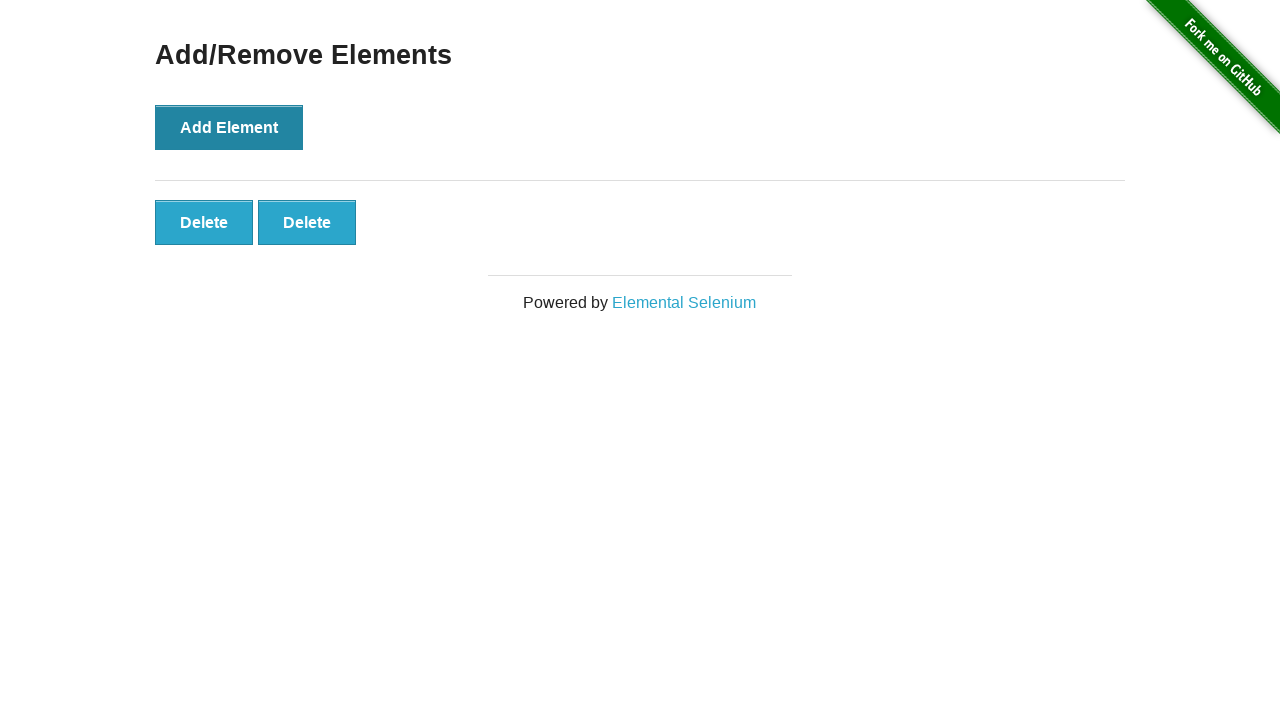

Clicked Add button to add element 3 of 5 at (229, 127) on xpath=/html/body/div[2]/div/div/button
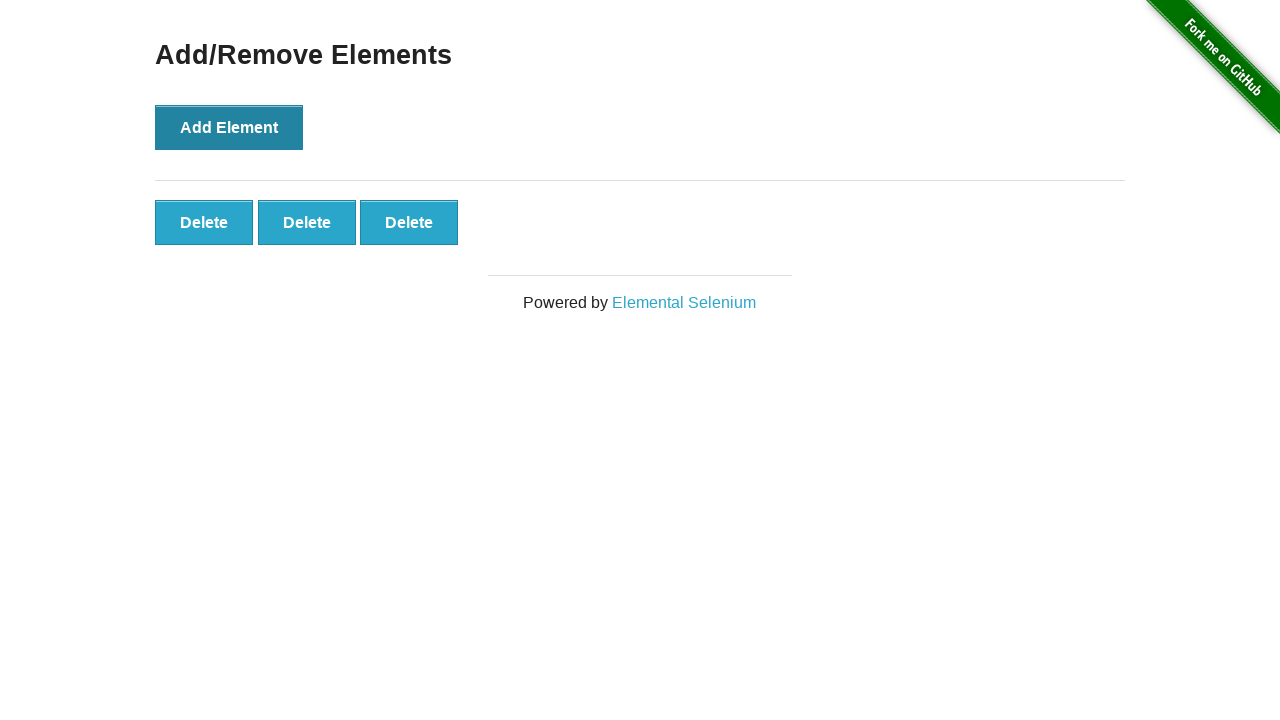

Clicked Add button to add element 4 of 5 at (229, 127) on xpath=/html/body/div[2]/div/div/button
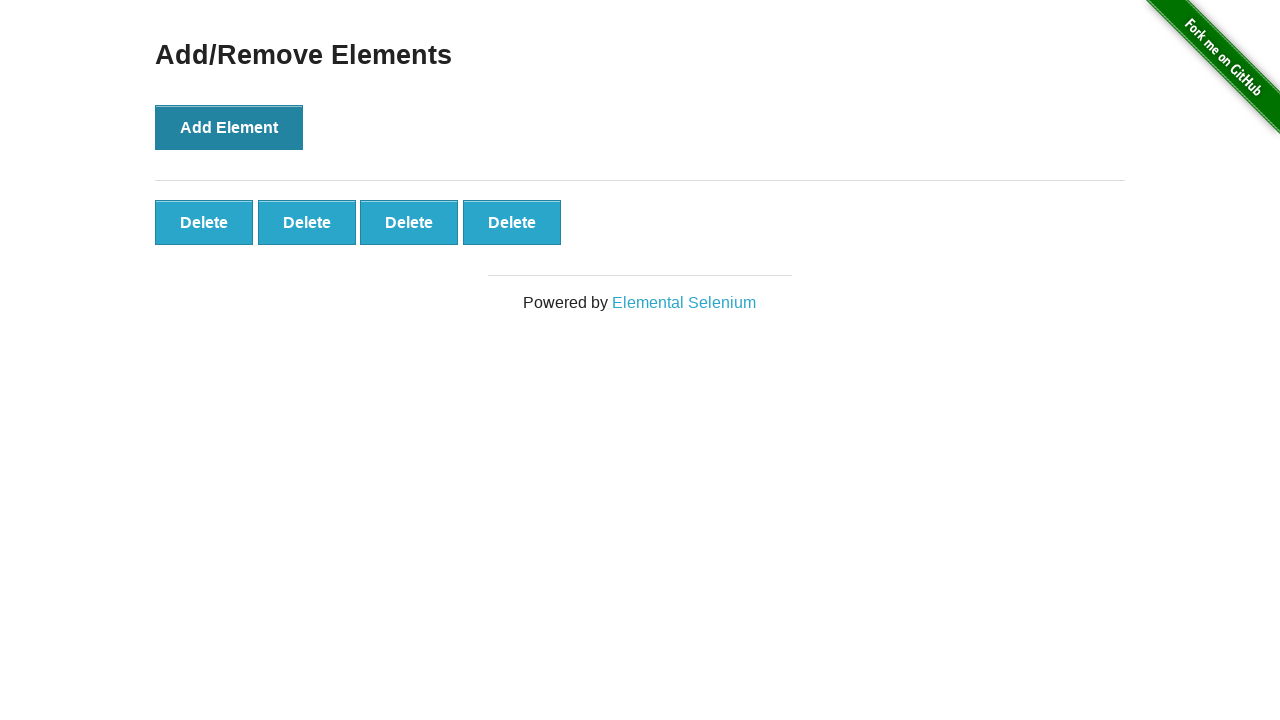

Clicked Add button to add element 5 of 5 at (229, 127) on xpath=/html/body/div[2]/div/div/button
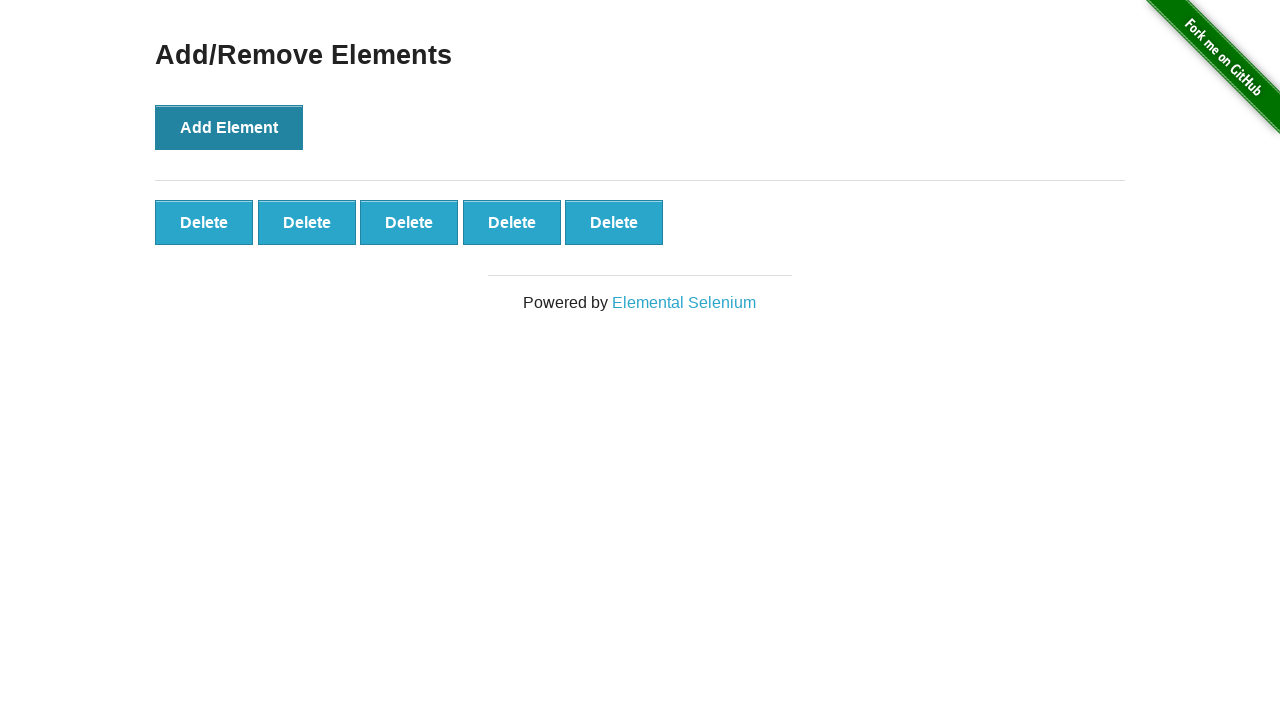

Retrieved all added elements - found 5 elements
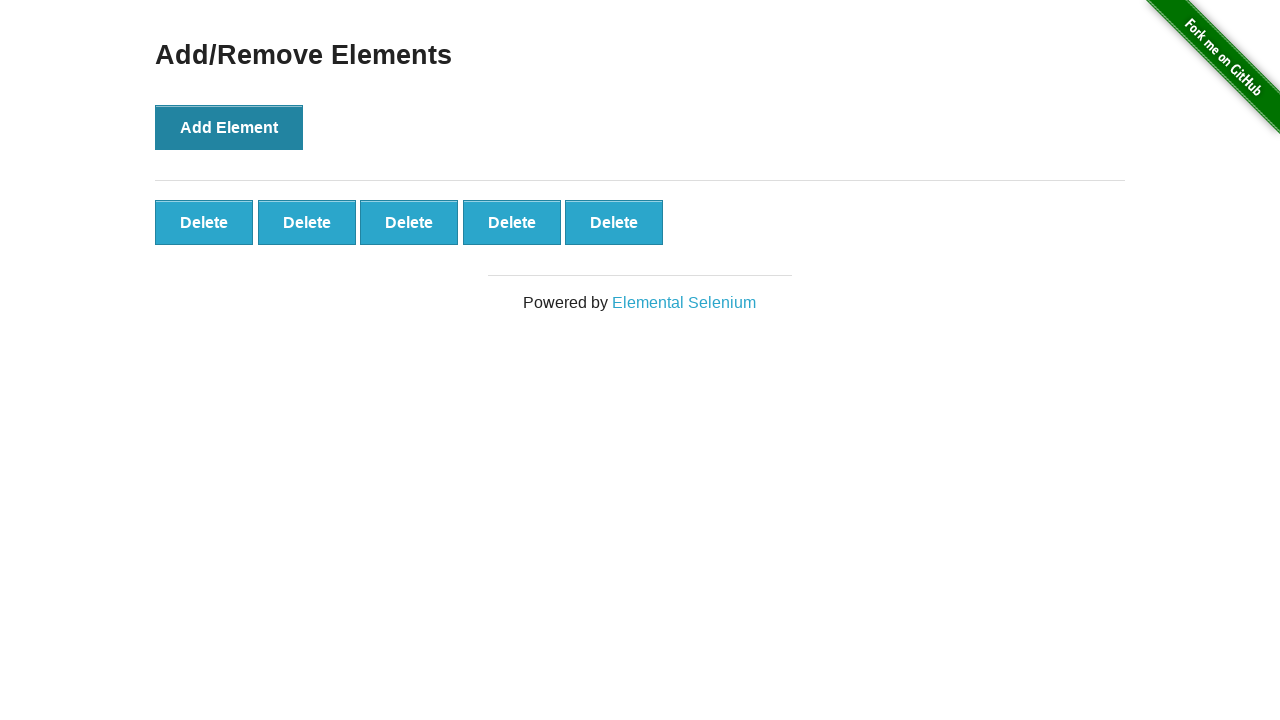

Verified that 5 elements were successfully added
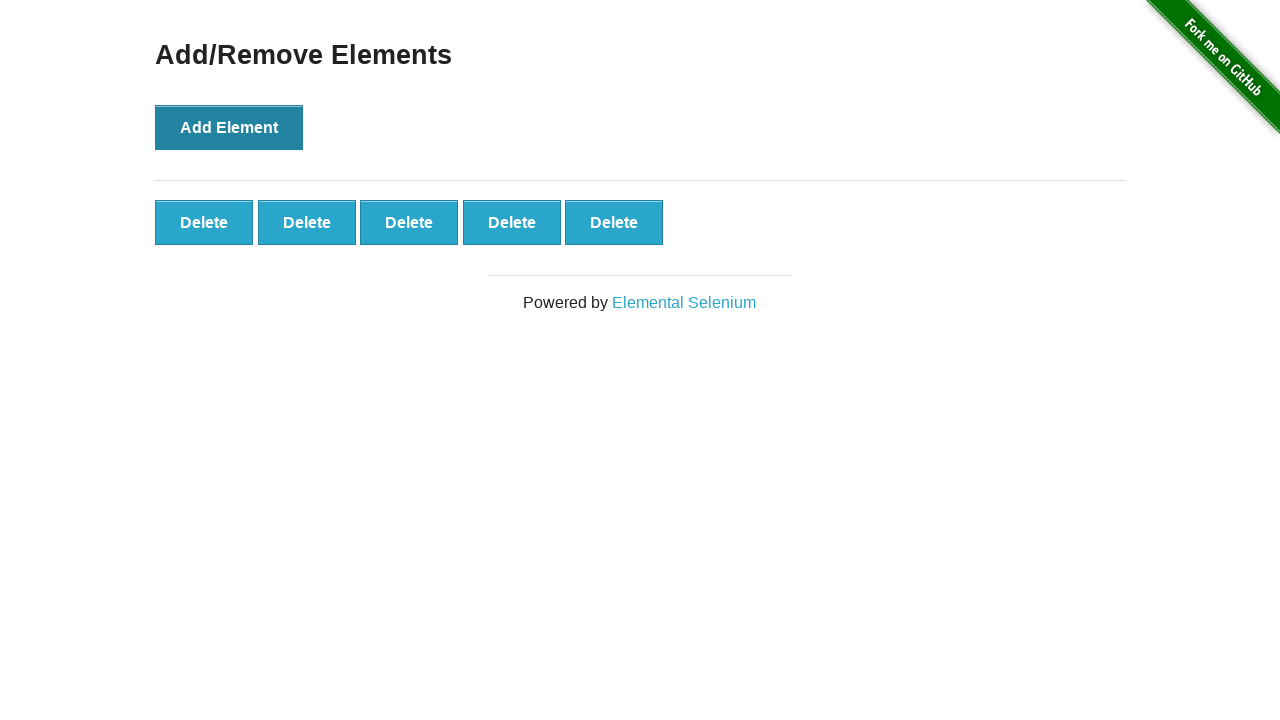

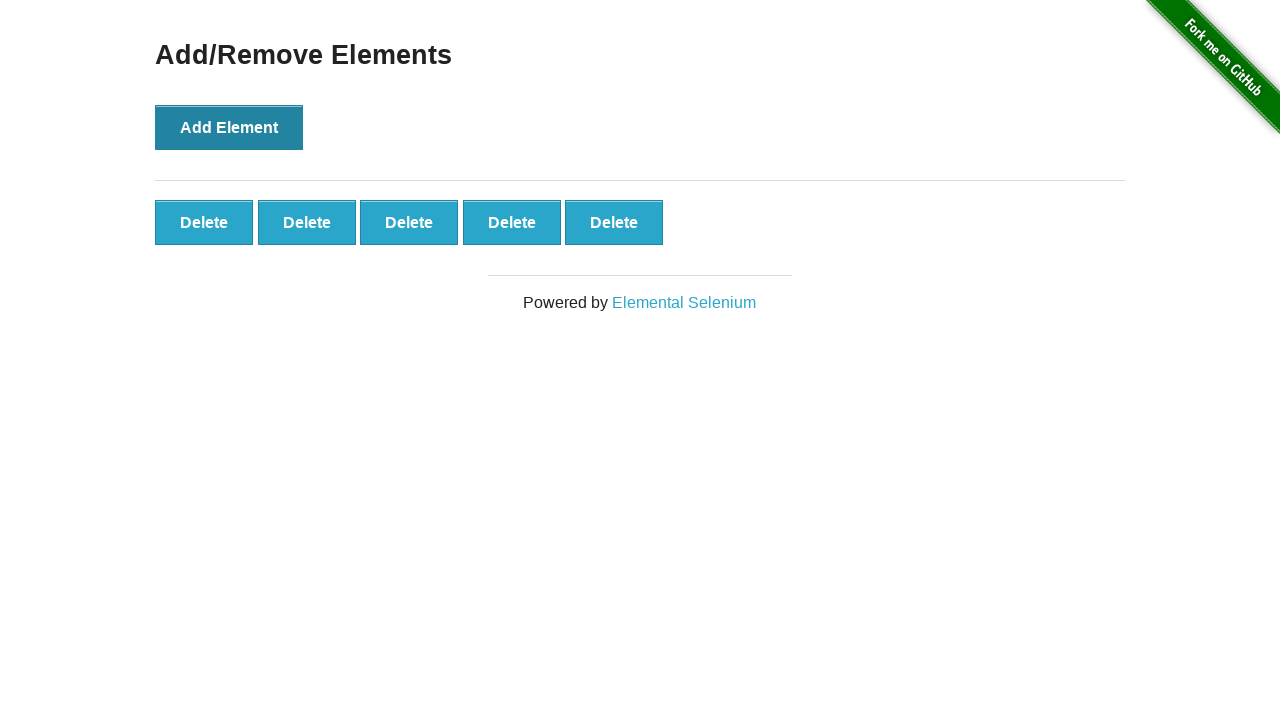